Navigates to the LIC India website homepage

Starting URL: https://licindia.in/

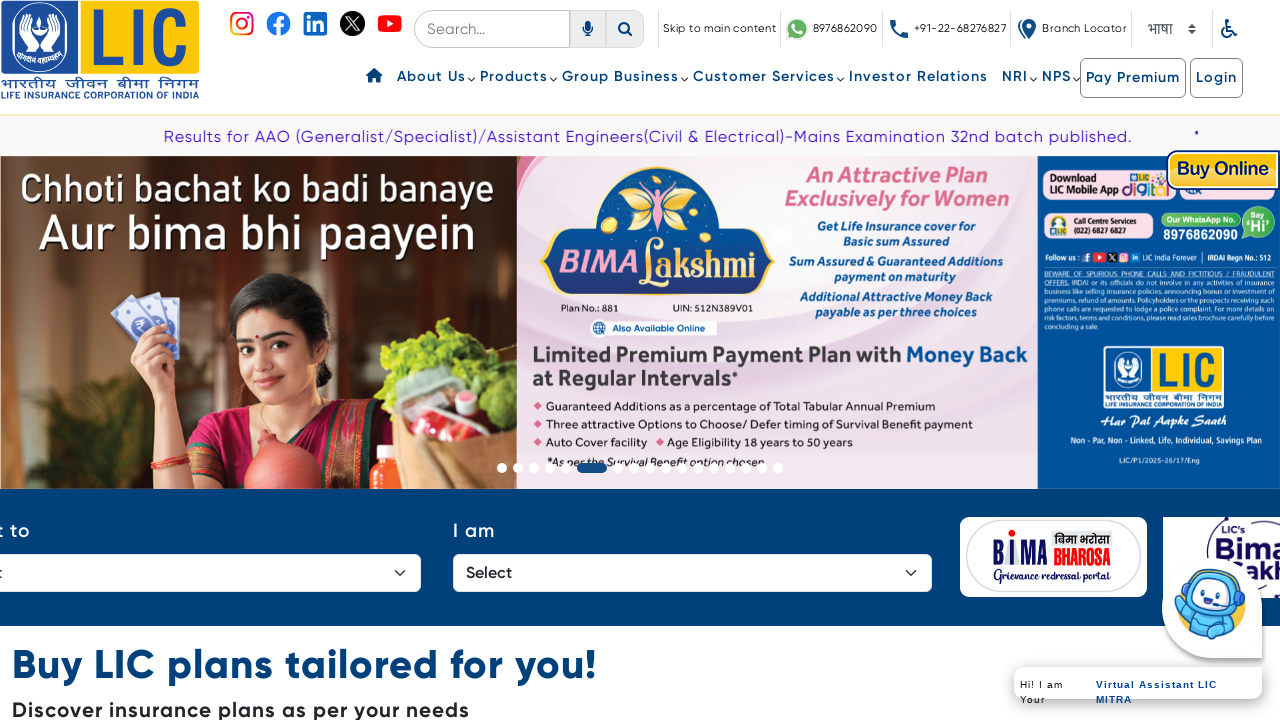

Navigated to LIC India website homepage at https://licindia.in/
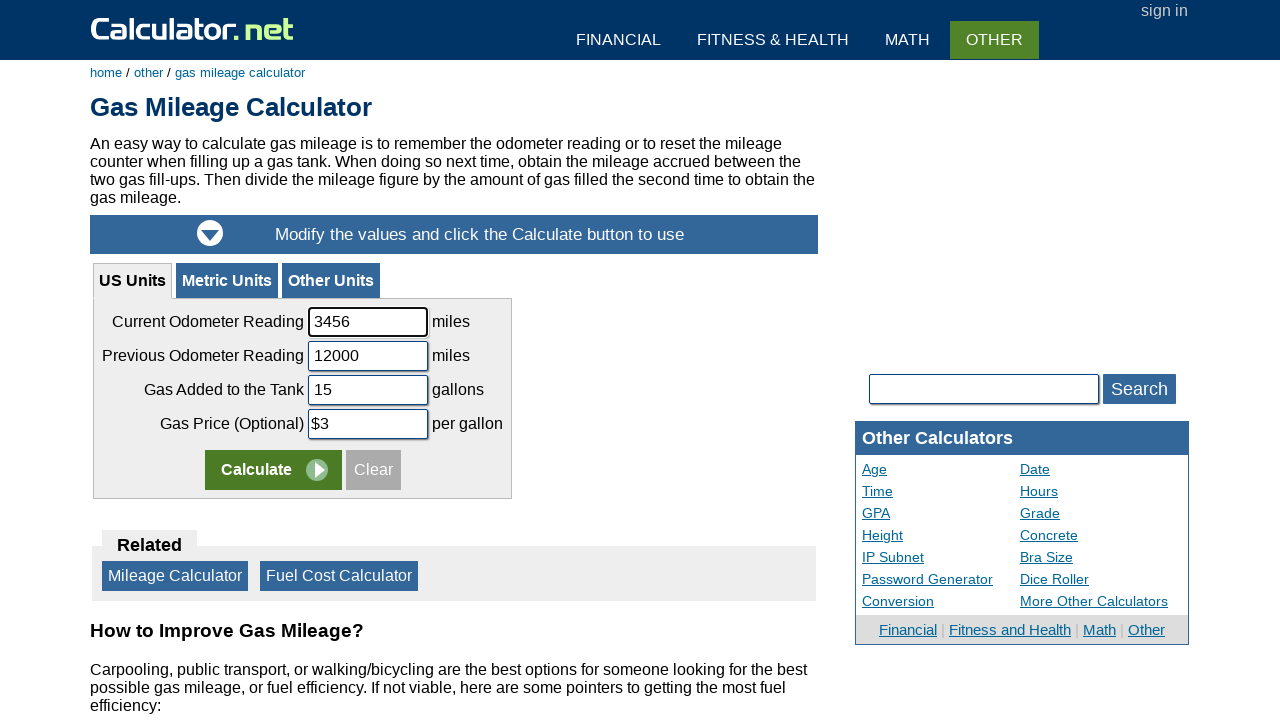

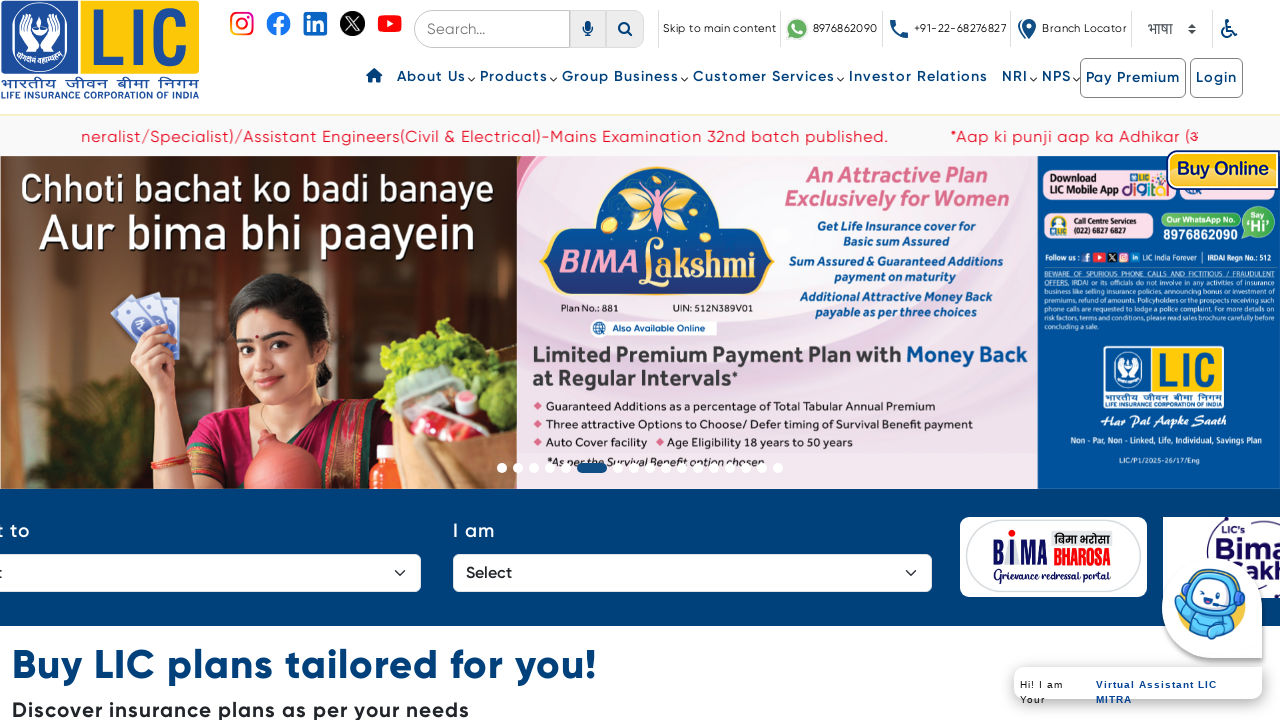